Tests hover functionality by hovering over an avatar element and verifying that additional information (figcaption) becomes visible.

Starting URL: http://the-internet.herokuapp.com/hovers

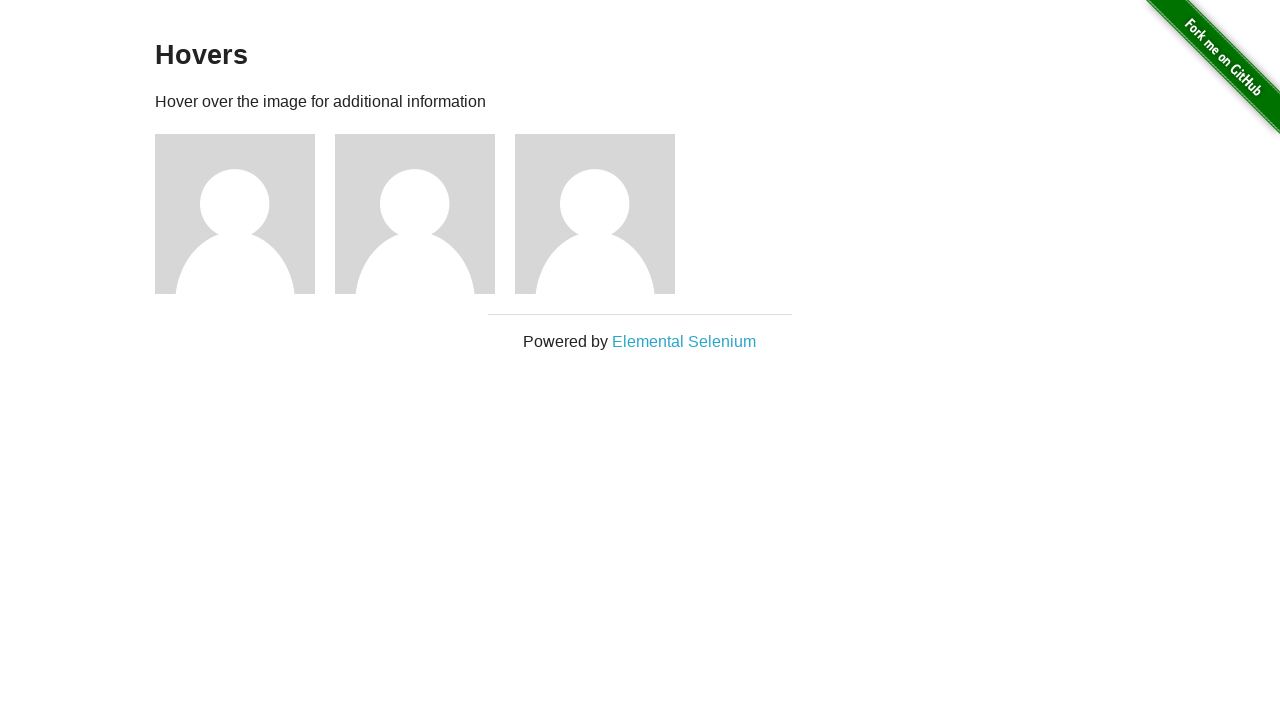

Located the first avatar element
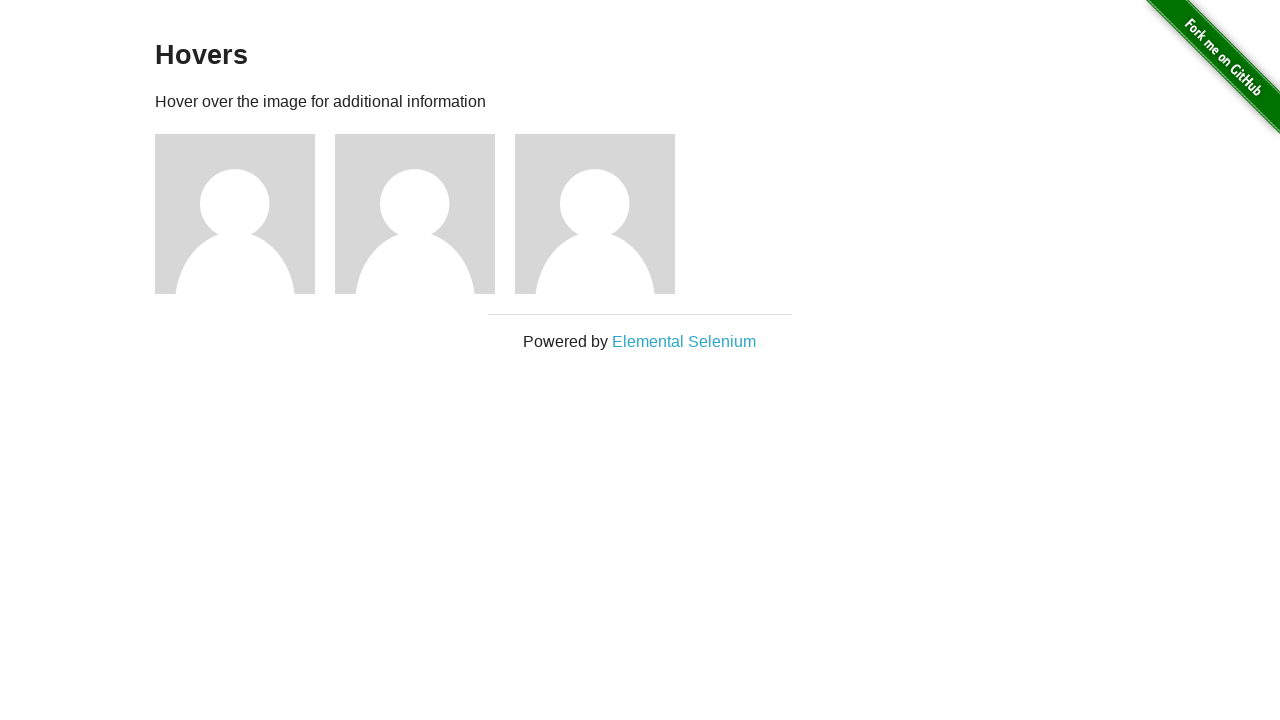

Hovered over the avatar element at (245, 214) on .figure >> nth=0
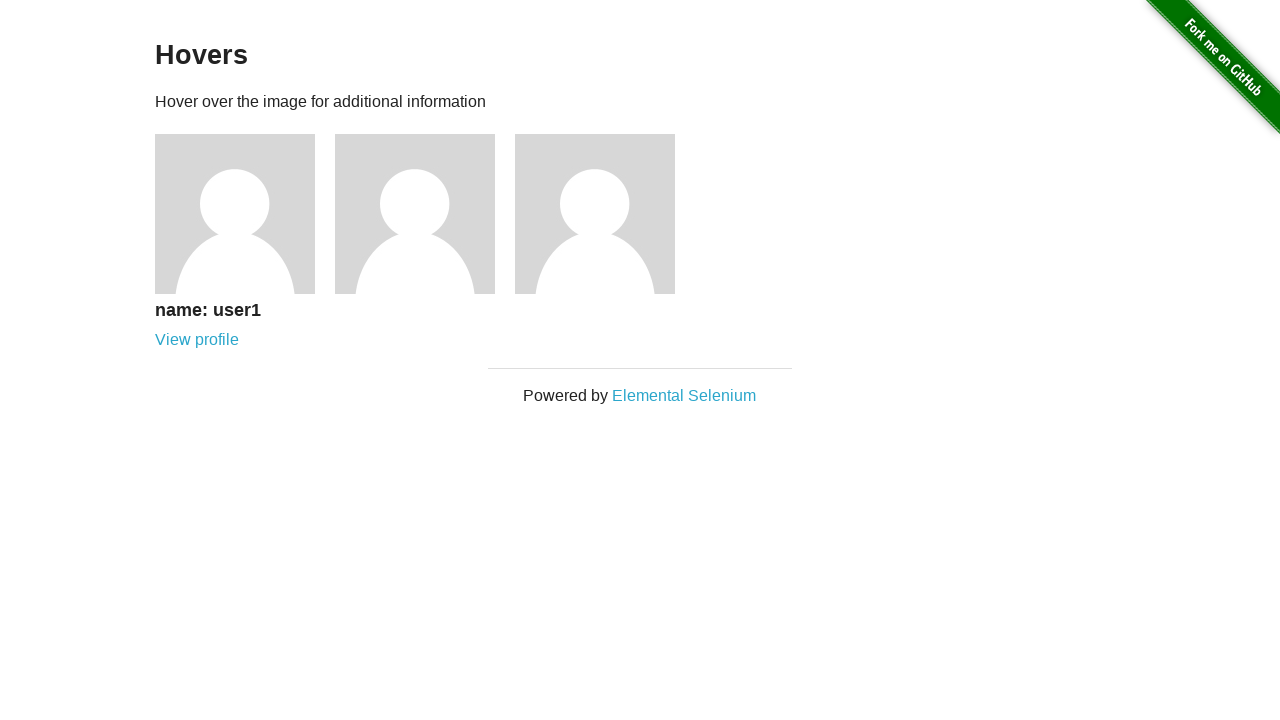

Figcaption element became visible after hovering
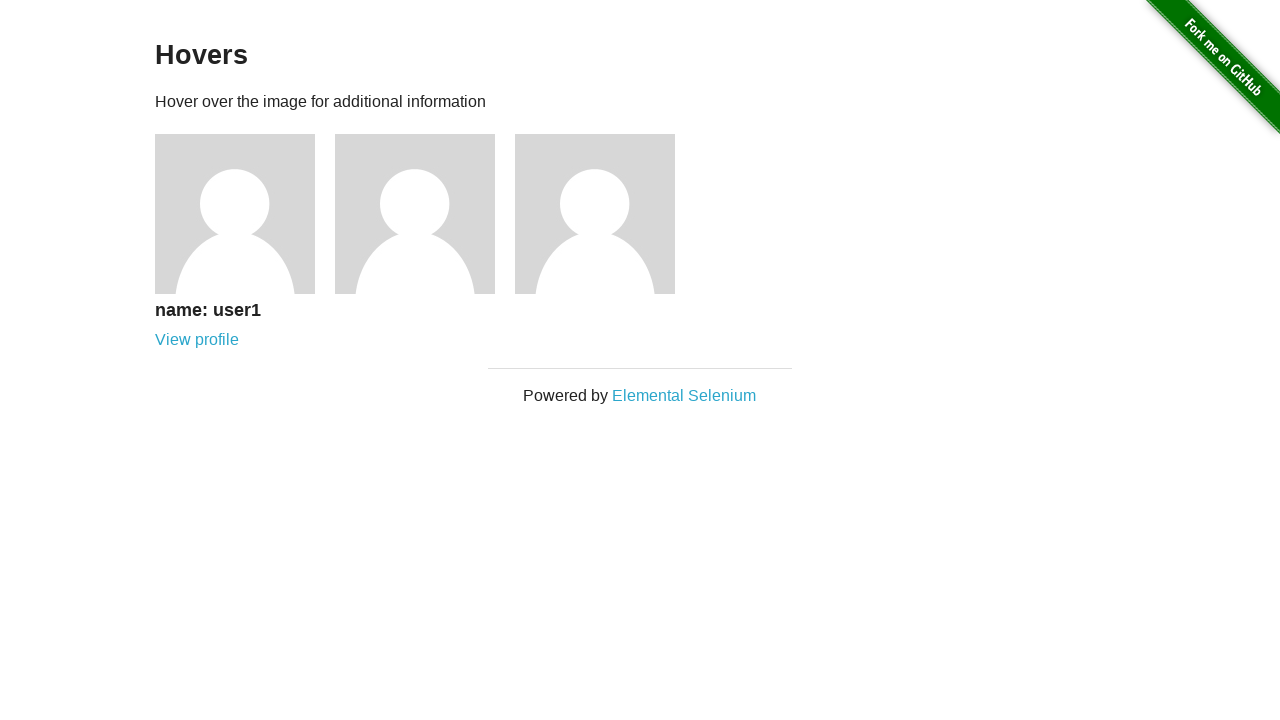

Verified that the figcaption is visible
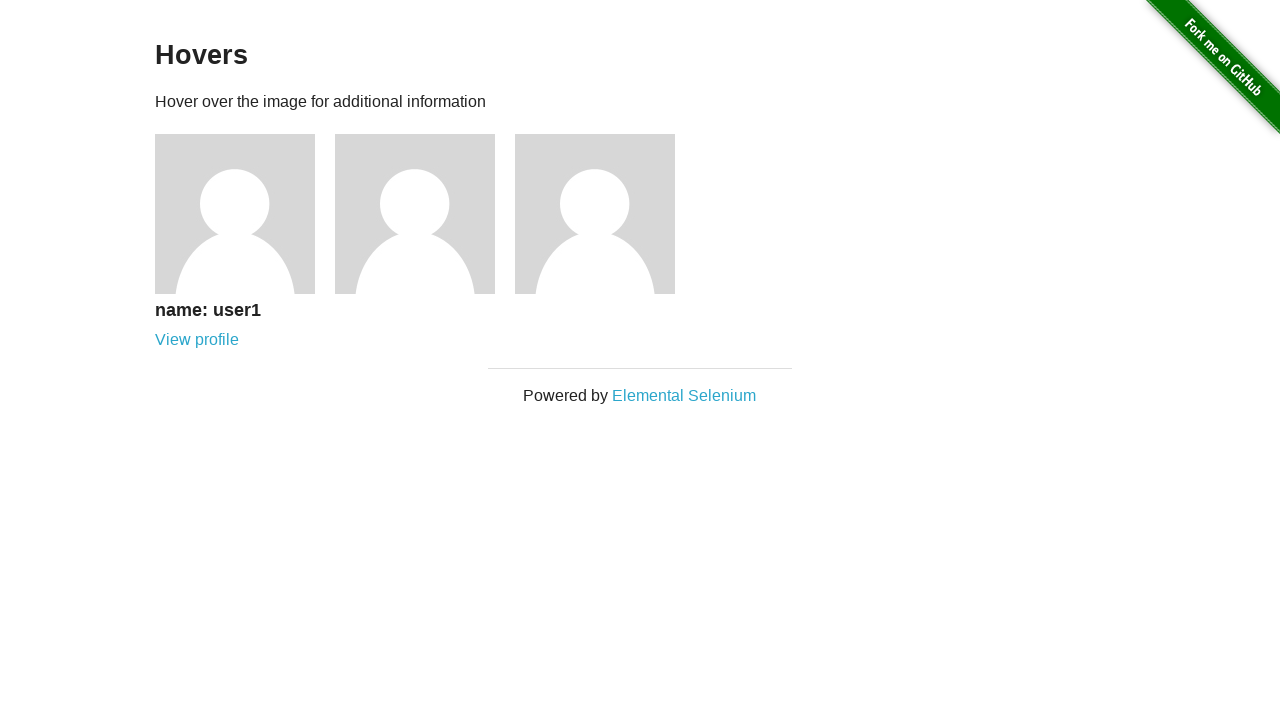

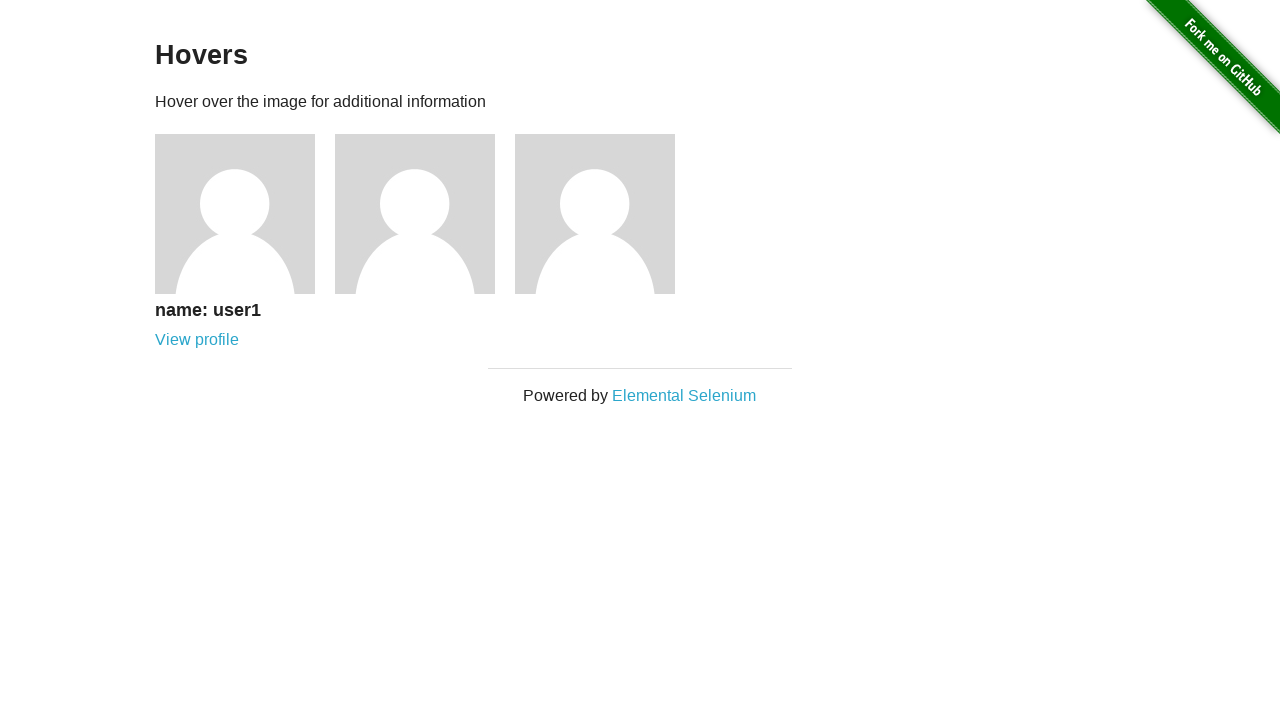